Tests that an error message is displayed when attempting to login with invalid credentials

Starting URL: https://www.saucedemo.com/

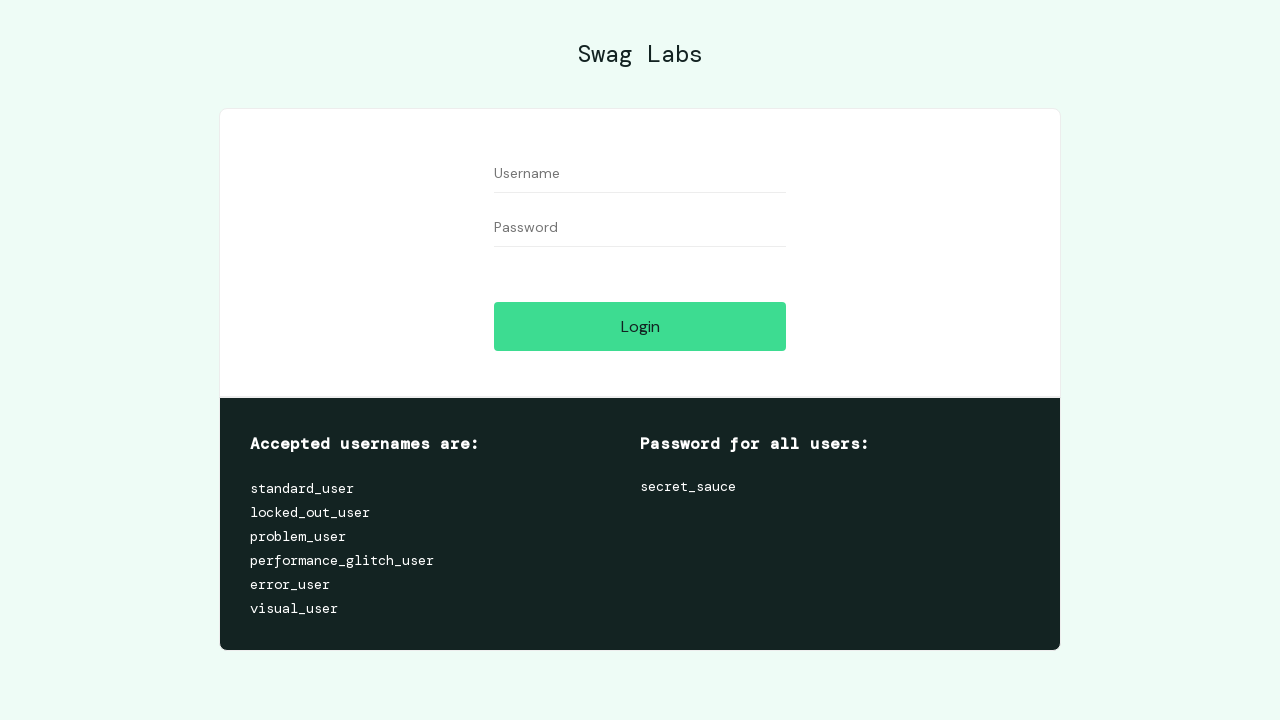

Filled username field with 'standard_user' on #user-name
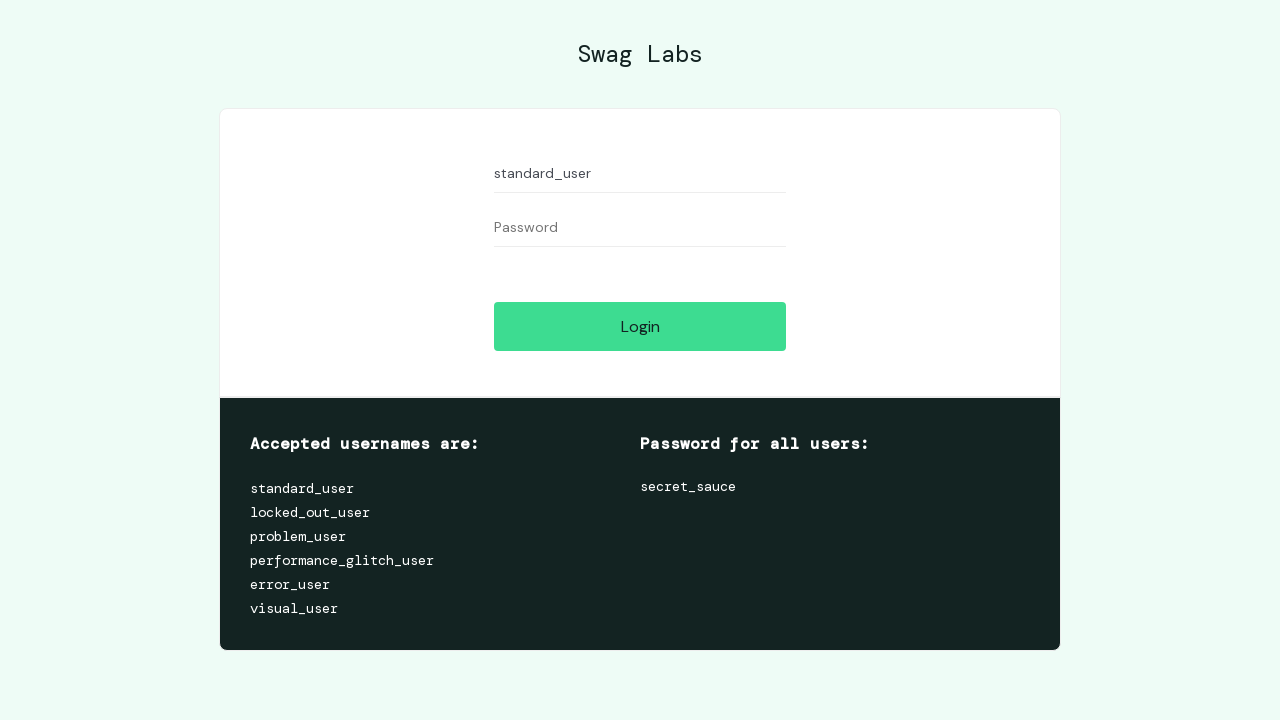

Filled password field with invalid password 'invalidpassword' on #password
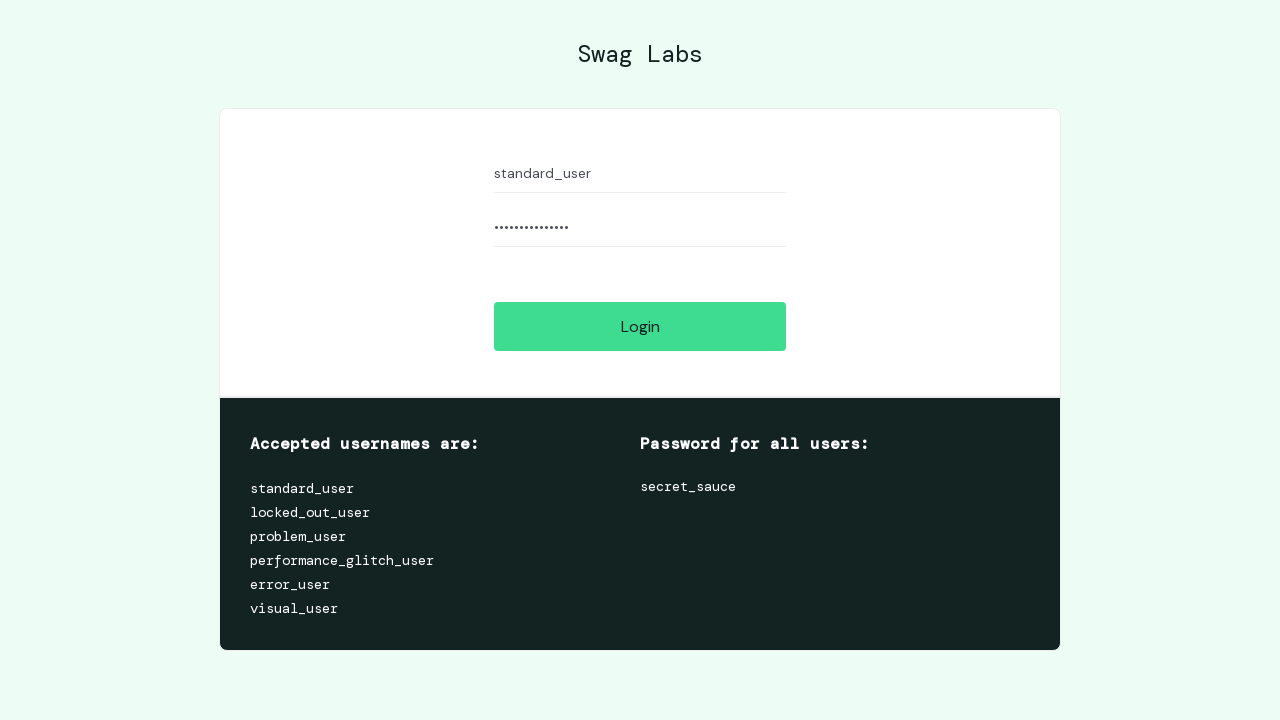

Clicked login button at (640, 326) on #login-button
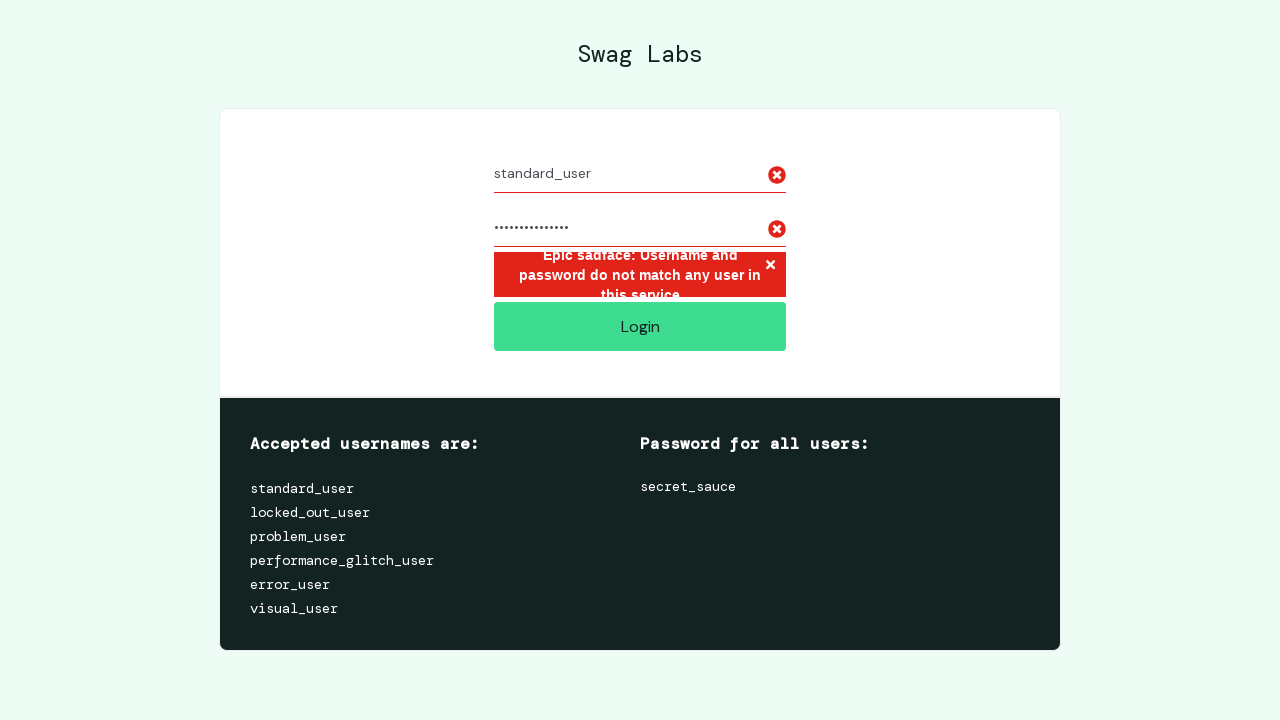

Error message appeared indicating invalid credentials
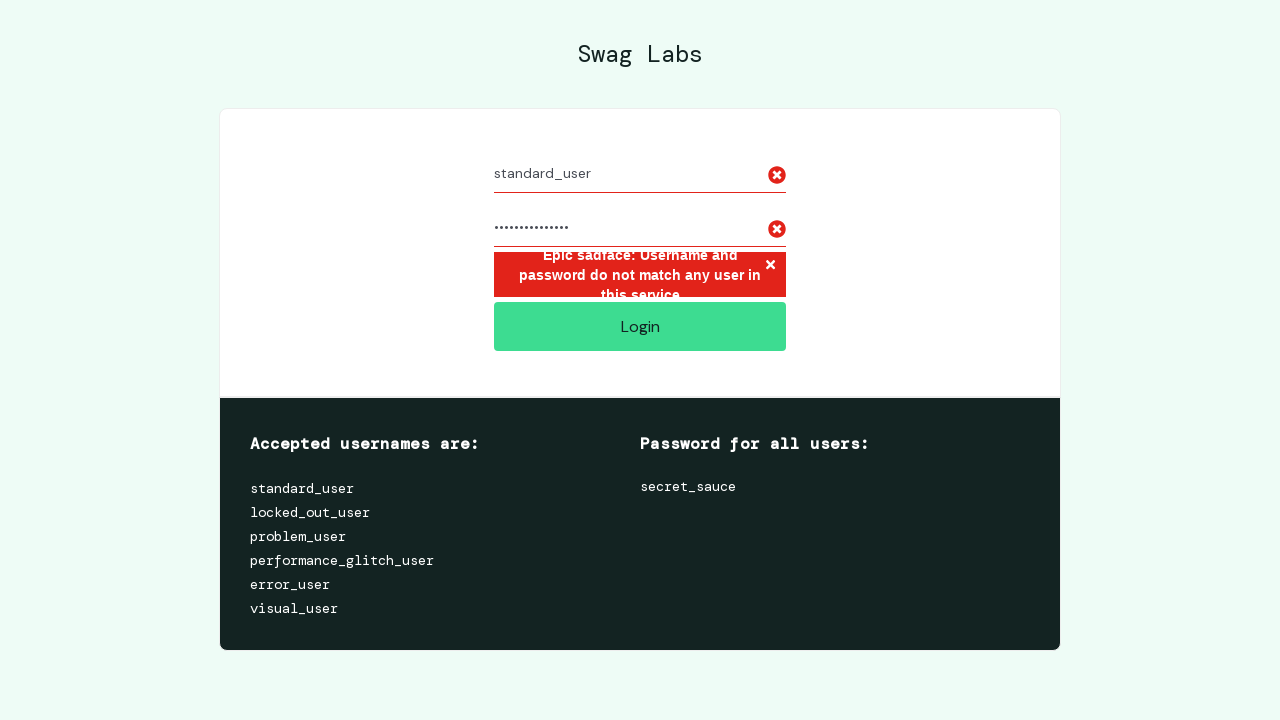

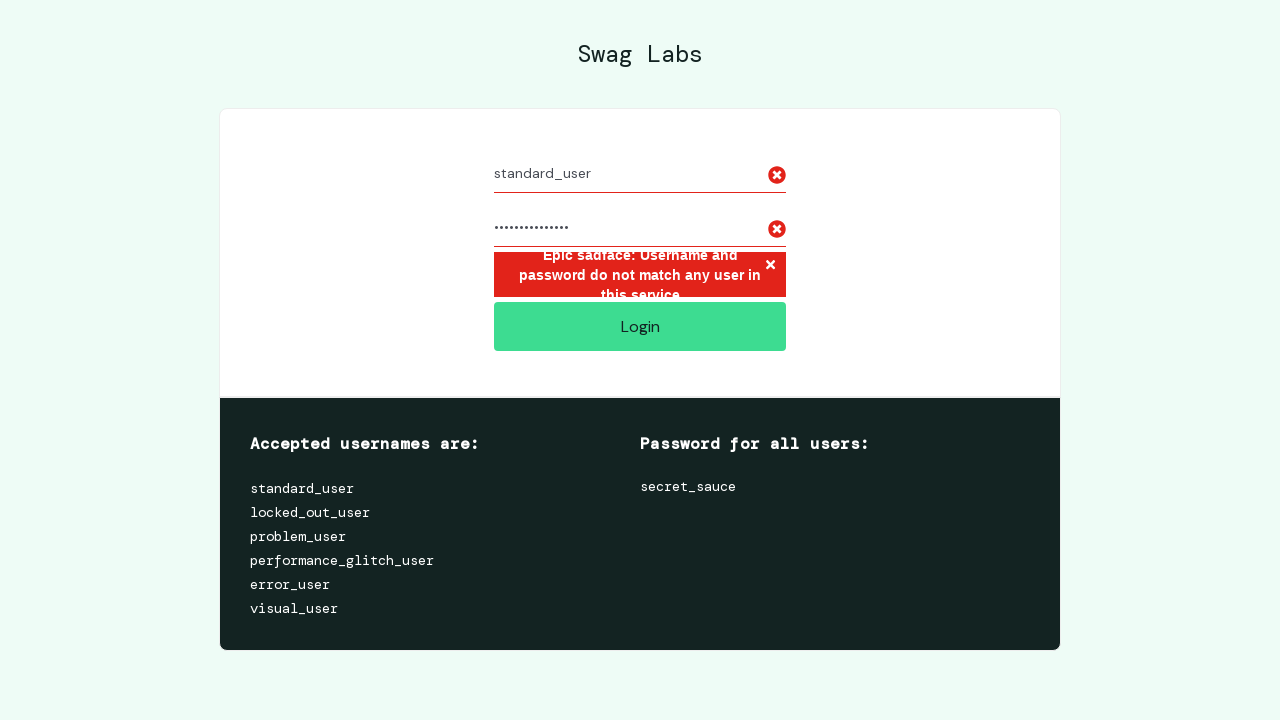